Clears a text field and retrieves text from another field

Starting URL: https://leafground.com/input.xhtml

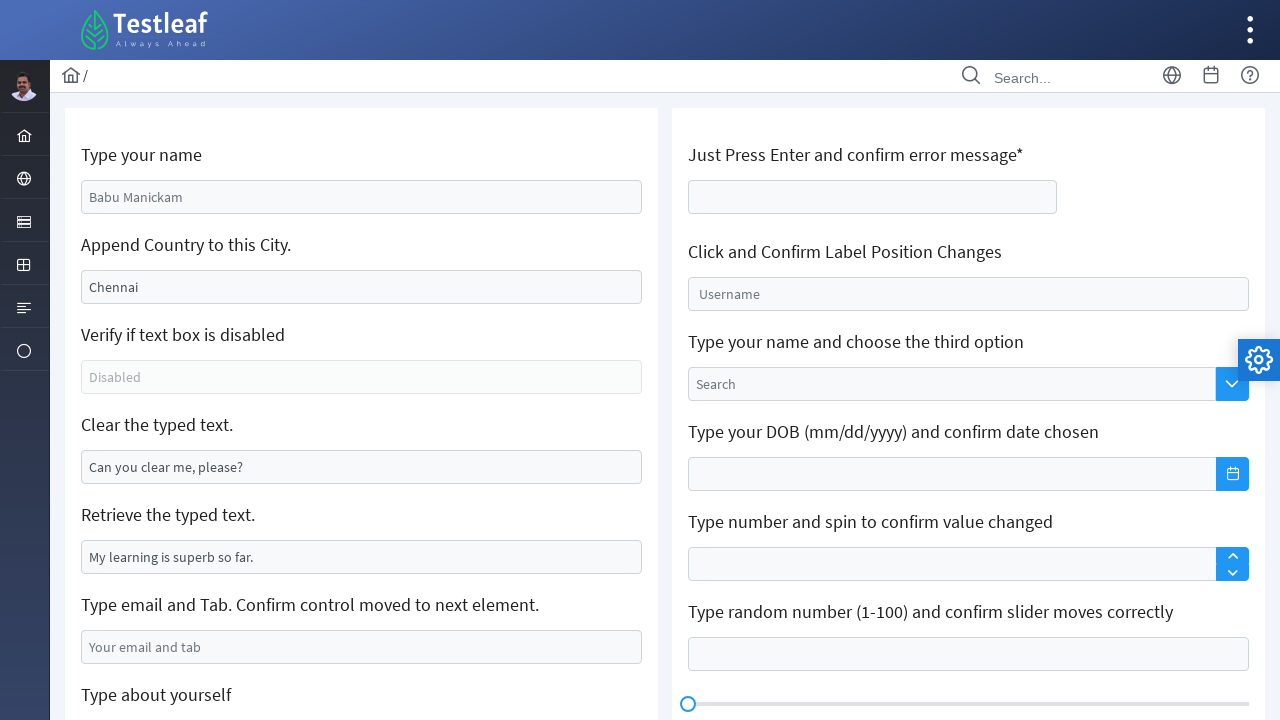

Cleared the text field on #j_idt88\:j_idt95
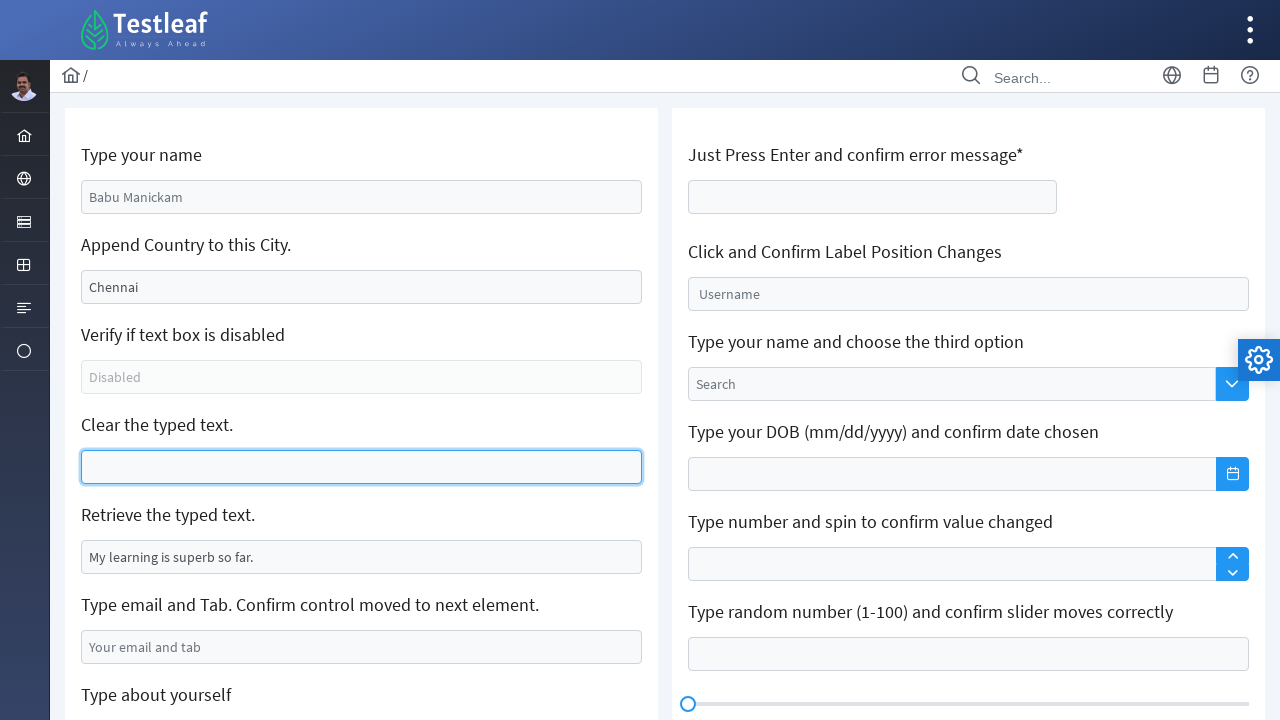

Located the text field to retrieve value from
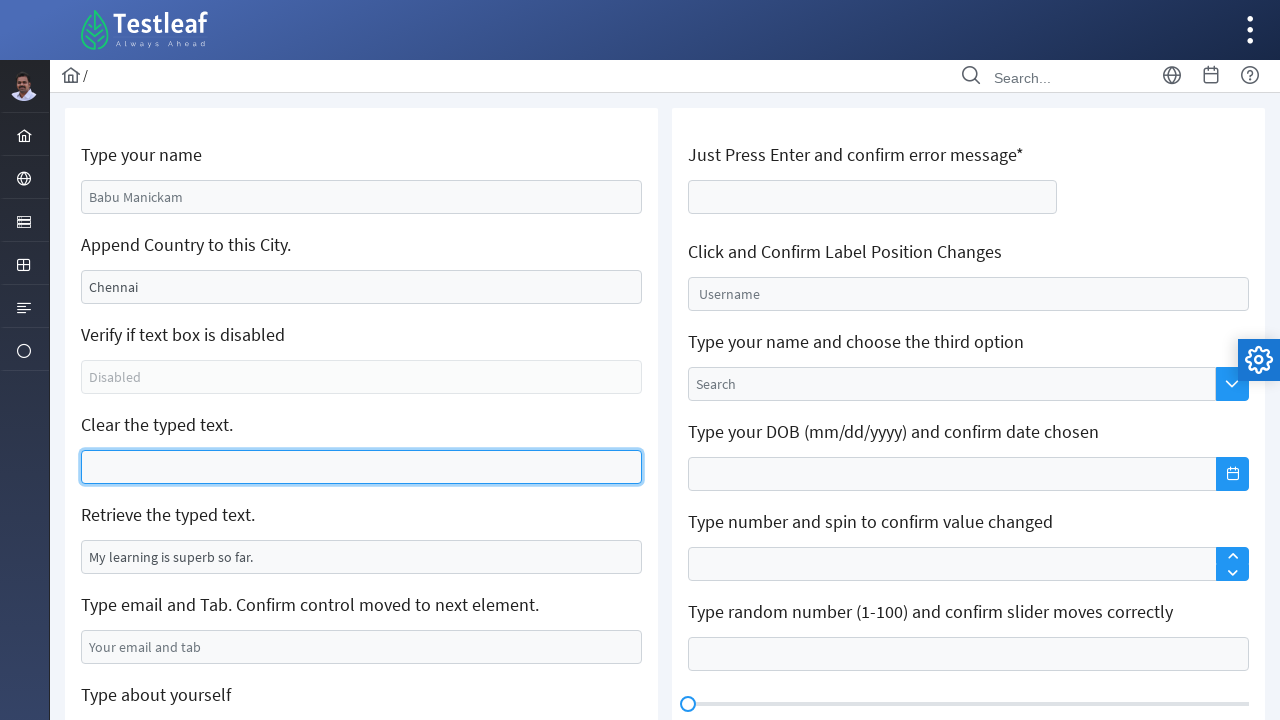

Retrieved text from field: 'My learning is superb so far.'
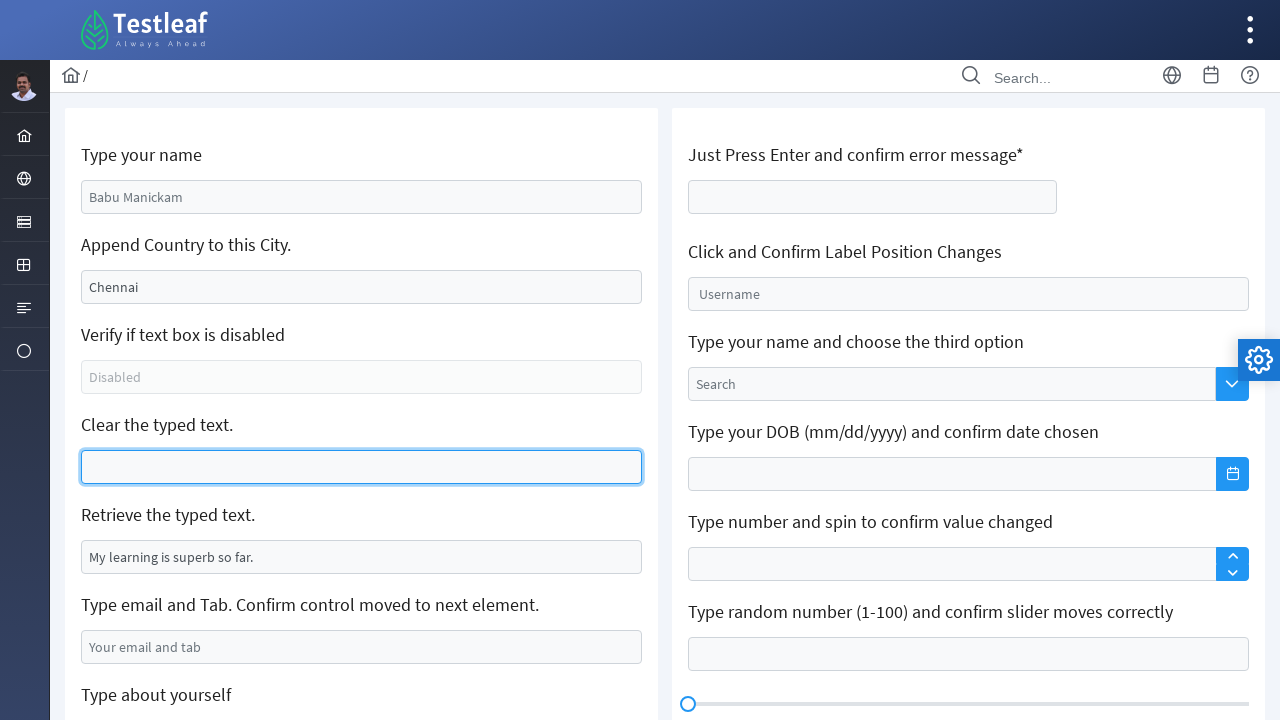

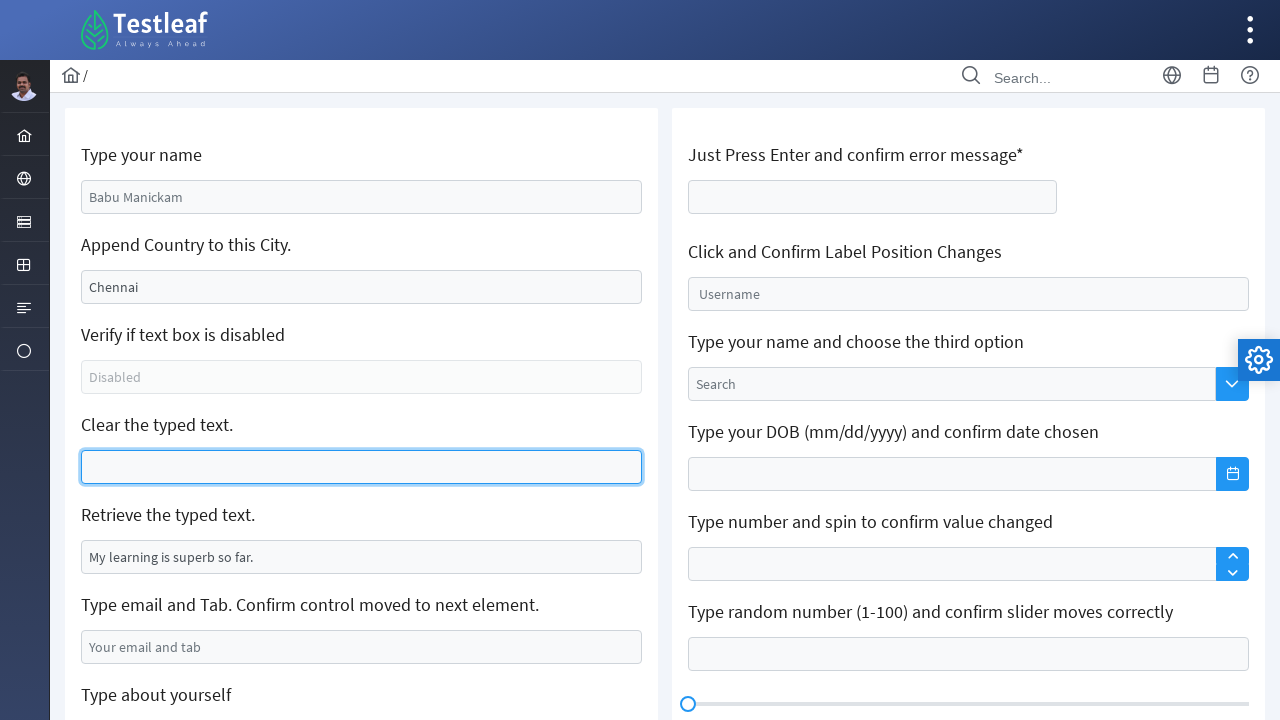